Tests iframe form interaction by filling in a search or email form within the iframe

Starting URL: https://rahulshettyacademy.com/AutomationPractice/

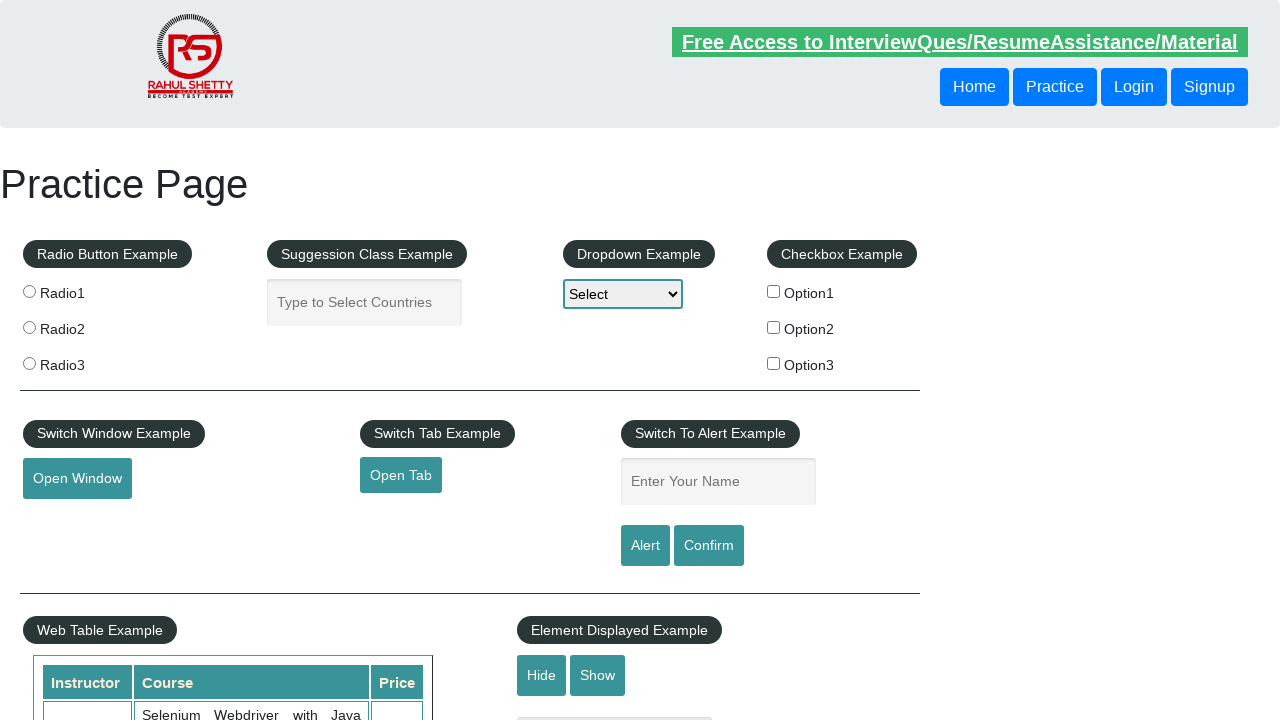

Located iframe with id 'courses-iframe'
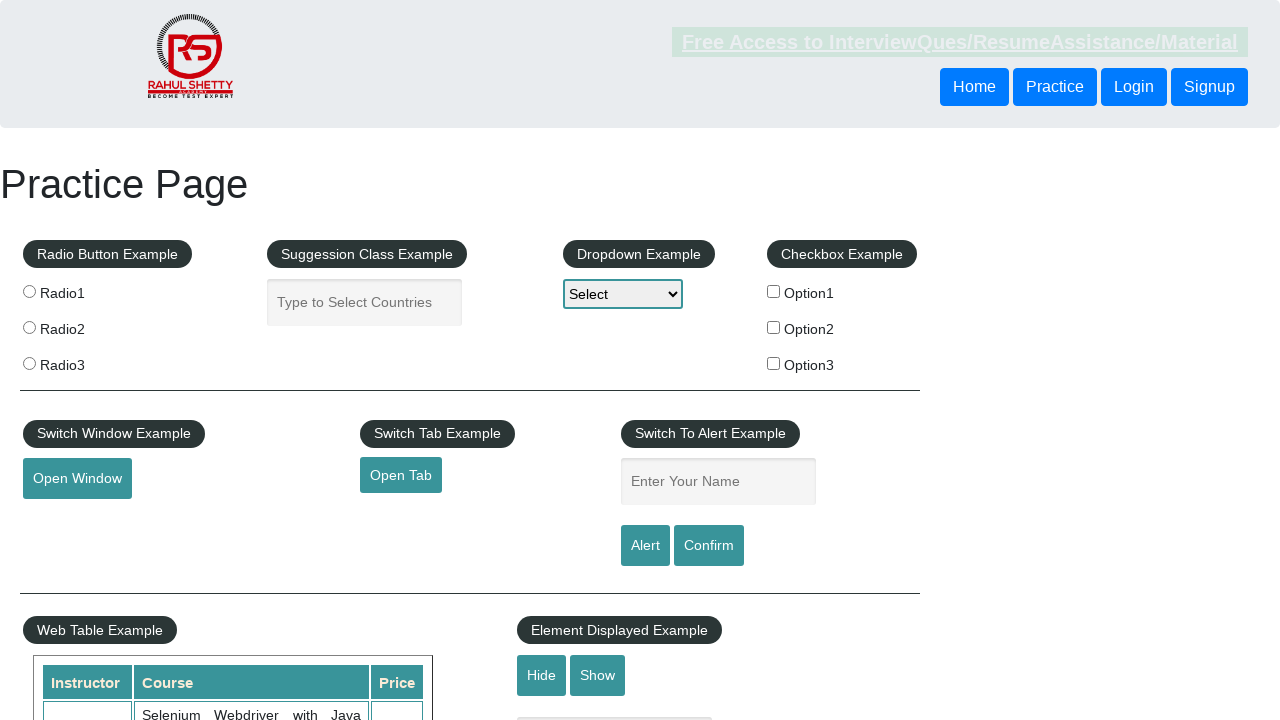

Located search input field in iframe
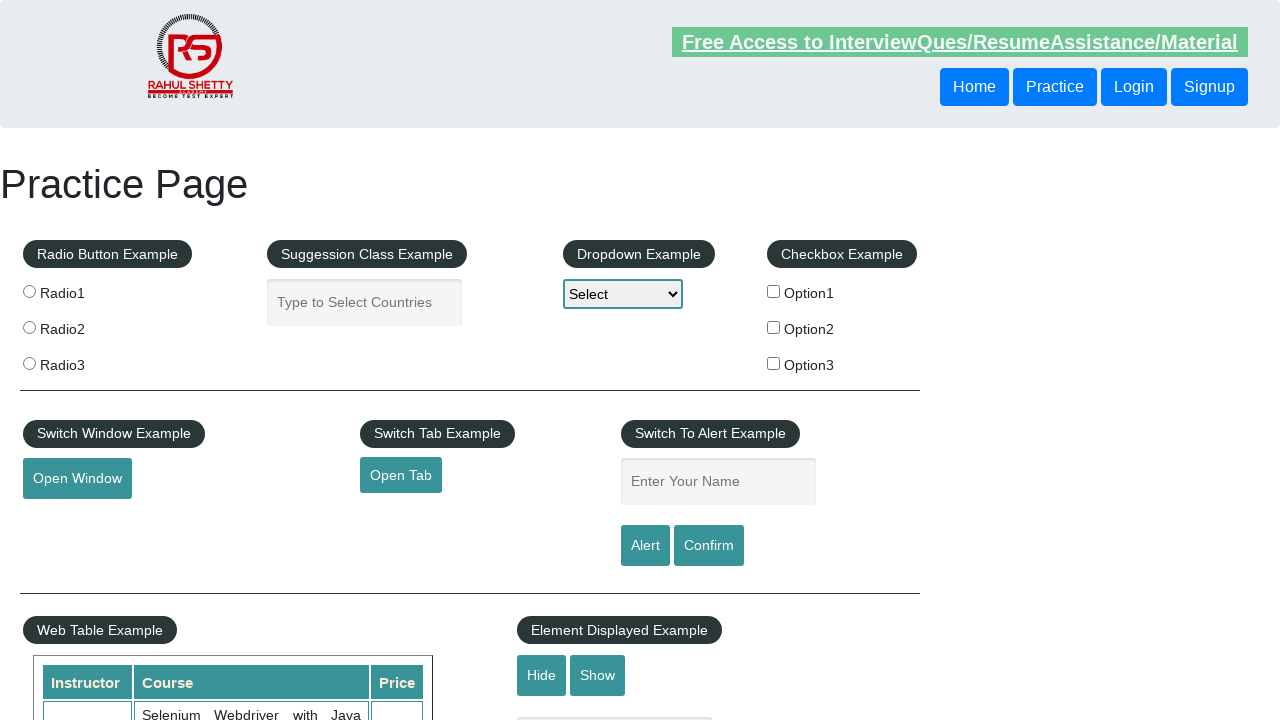

Located email input field in iframe
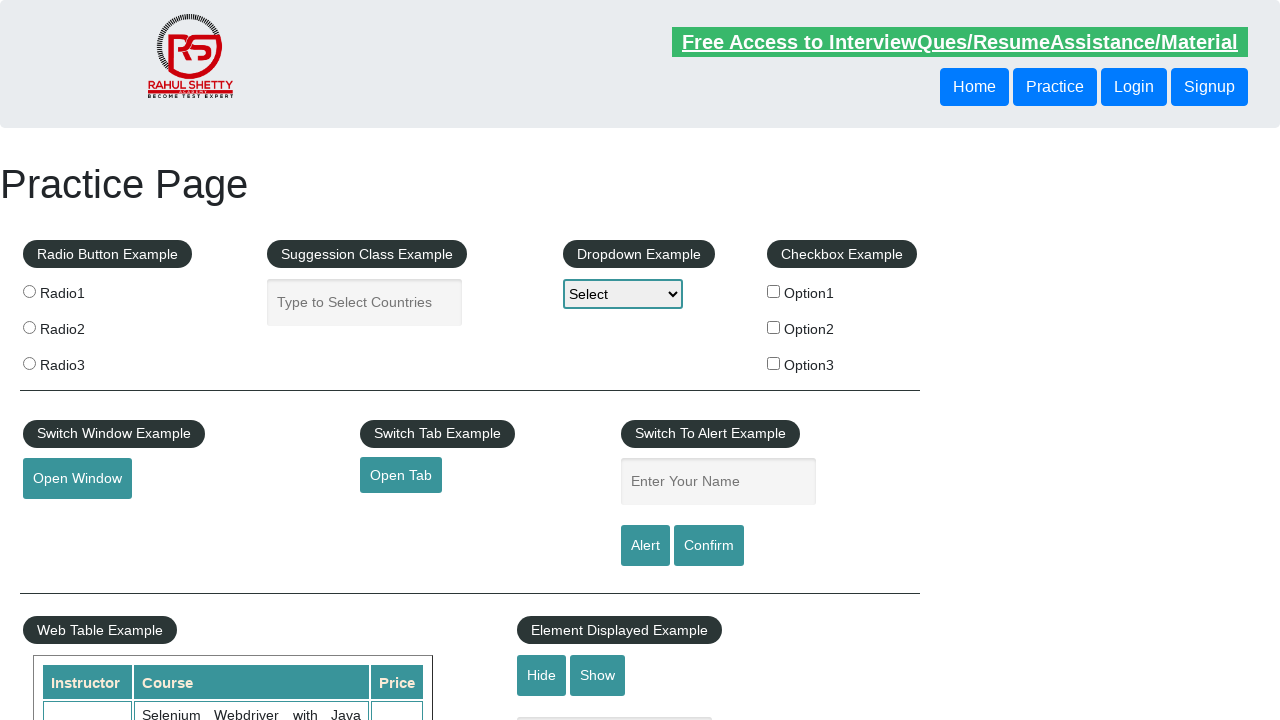

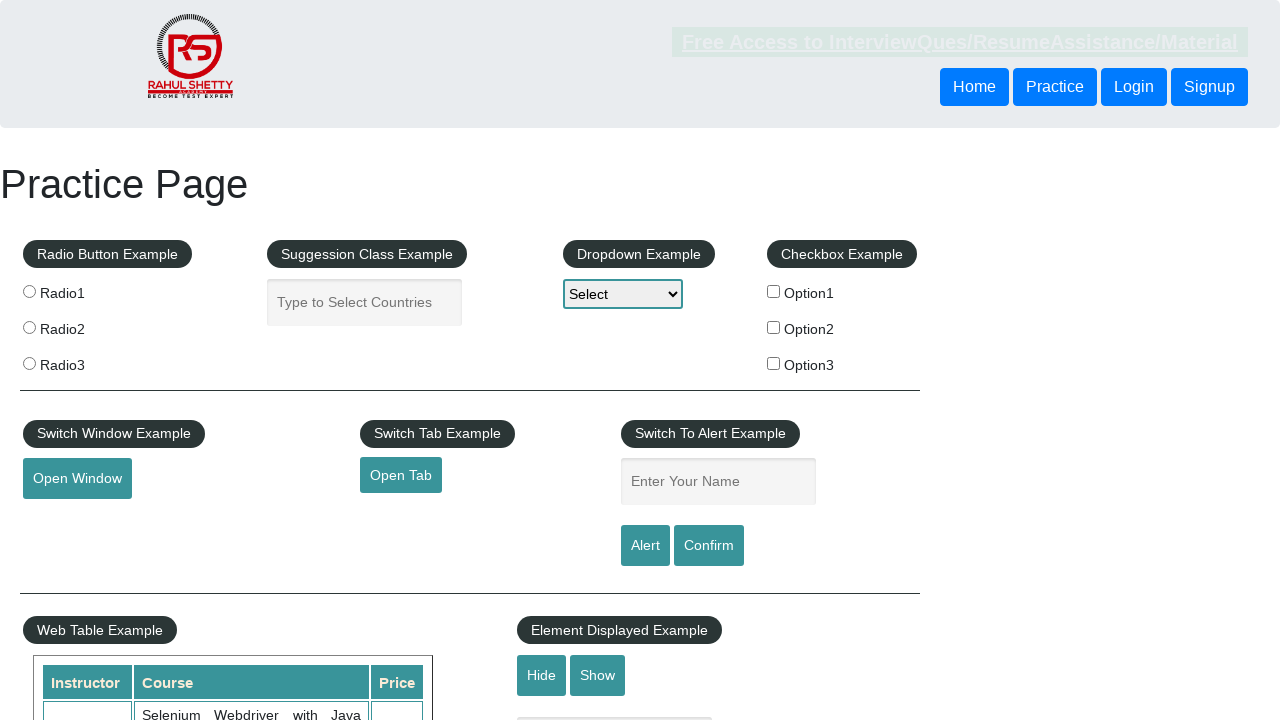